Tests that todo data persists after page reload

Starting URL: https://demo.playwright.dev/todomvc

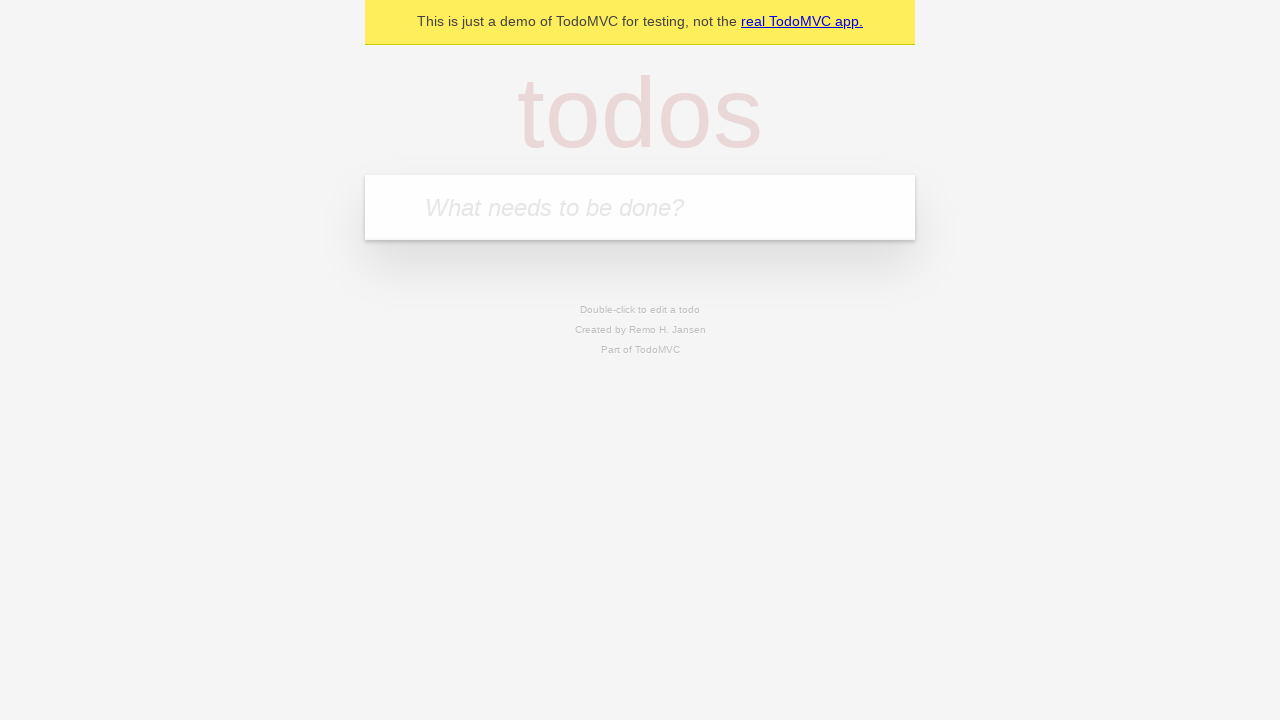

Filled todo input with 'buy some cheese' on internal:attr=[placeholder="What needs to be done?"i]
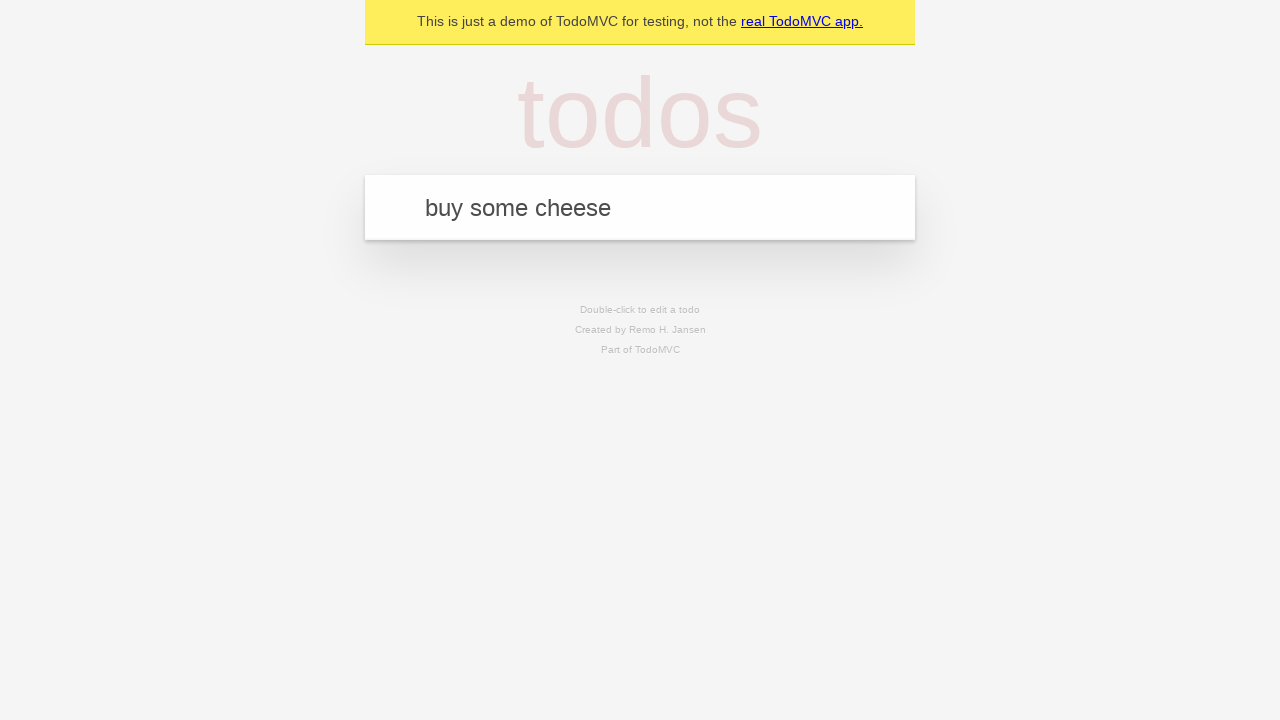

Pressed Enter to create first todo on internal:attr=[placeholder="What needs to be done?"i]
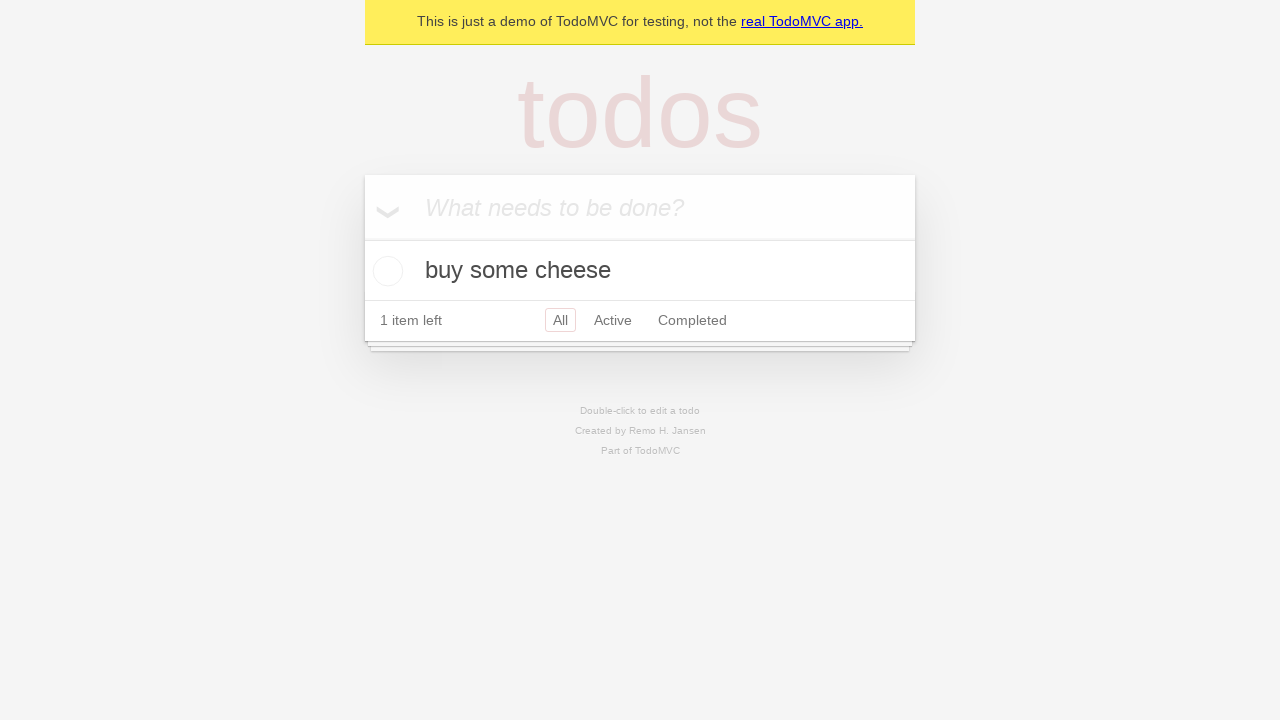

Filled todo input with 'feed the cat' on internal:attr=[placeholder="What needs to be done?"i]
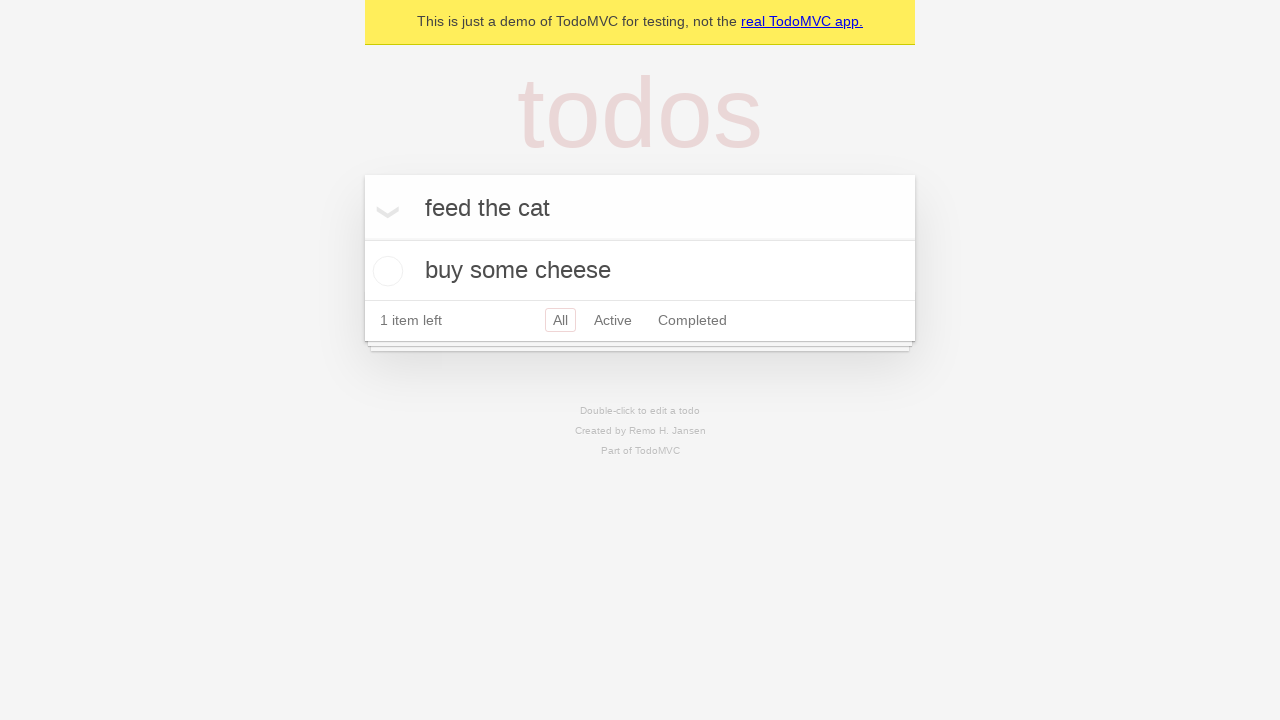

Pressed Enter to create second todo on internal:attr=[placeholder="What needs to be done?"i]
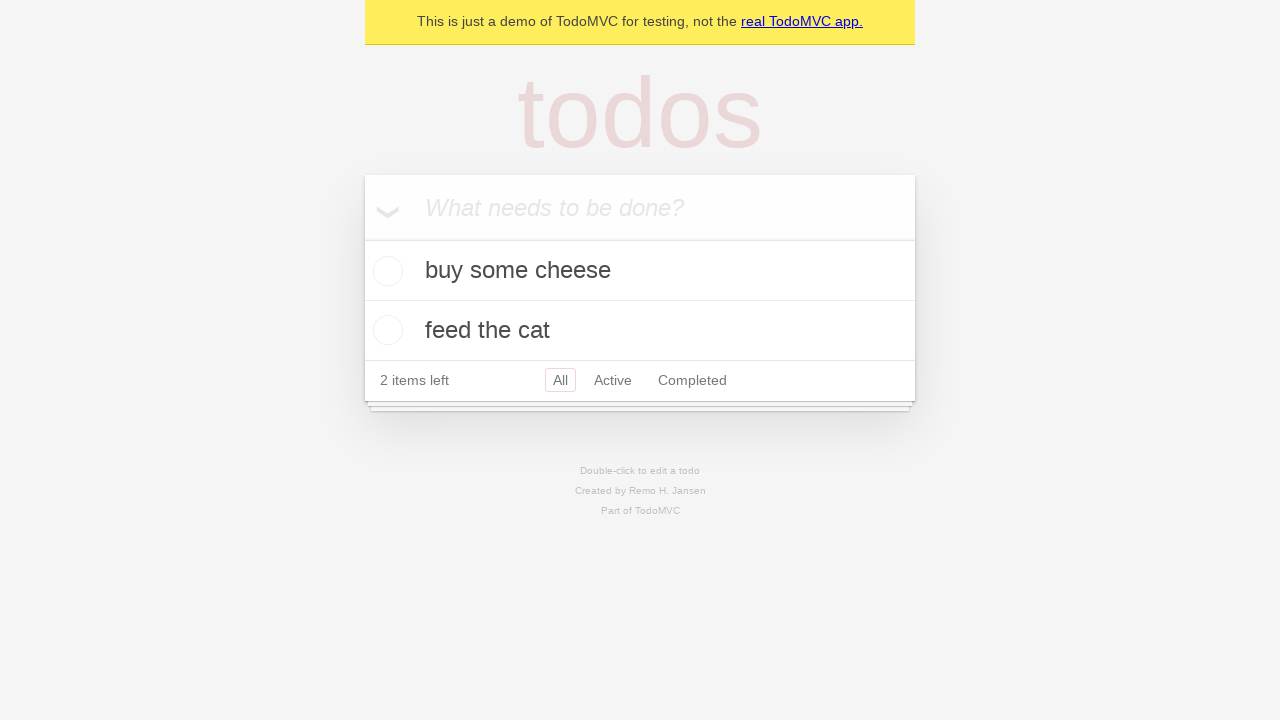

Waited for todo items to appear
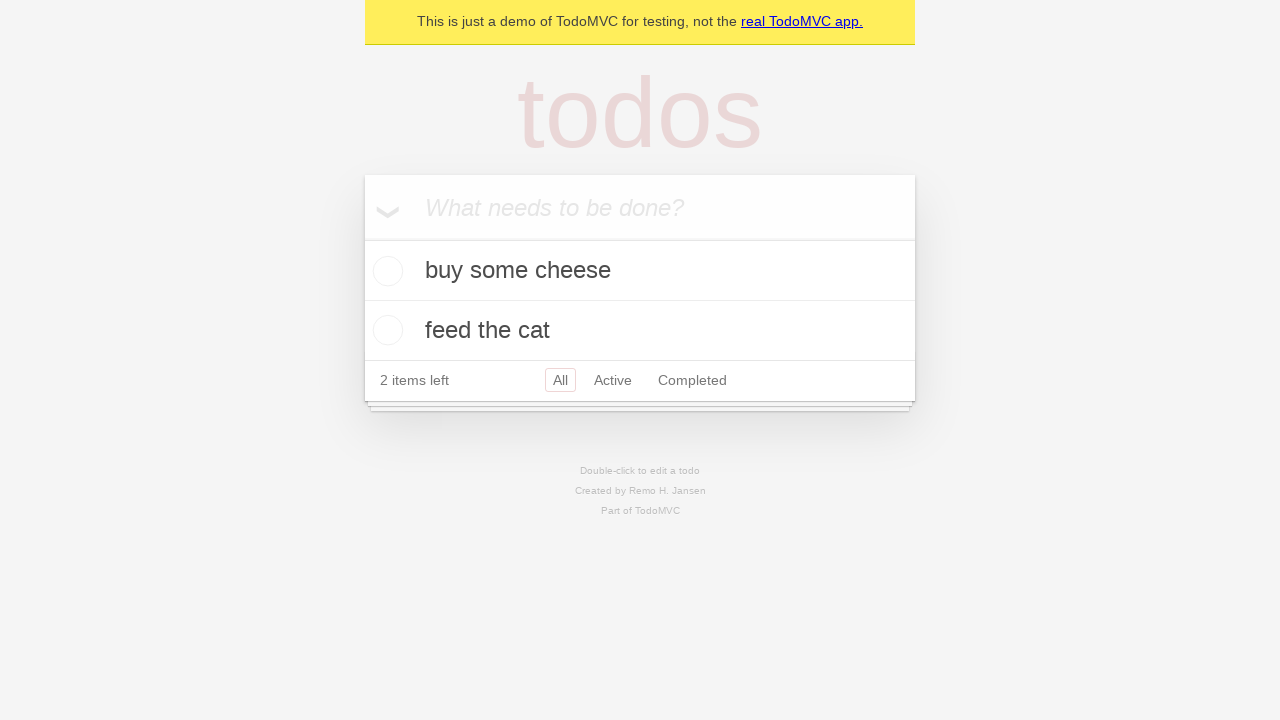

Checked the first todo item at (385, 271) on internal:testid=[data-testid="todo-item"s] >> nth=0 >> internal:role=checkbox
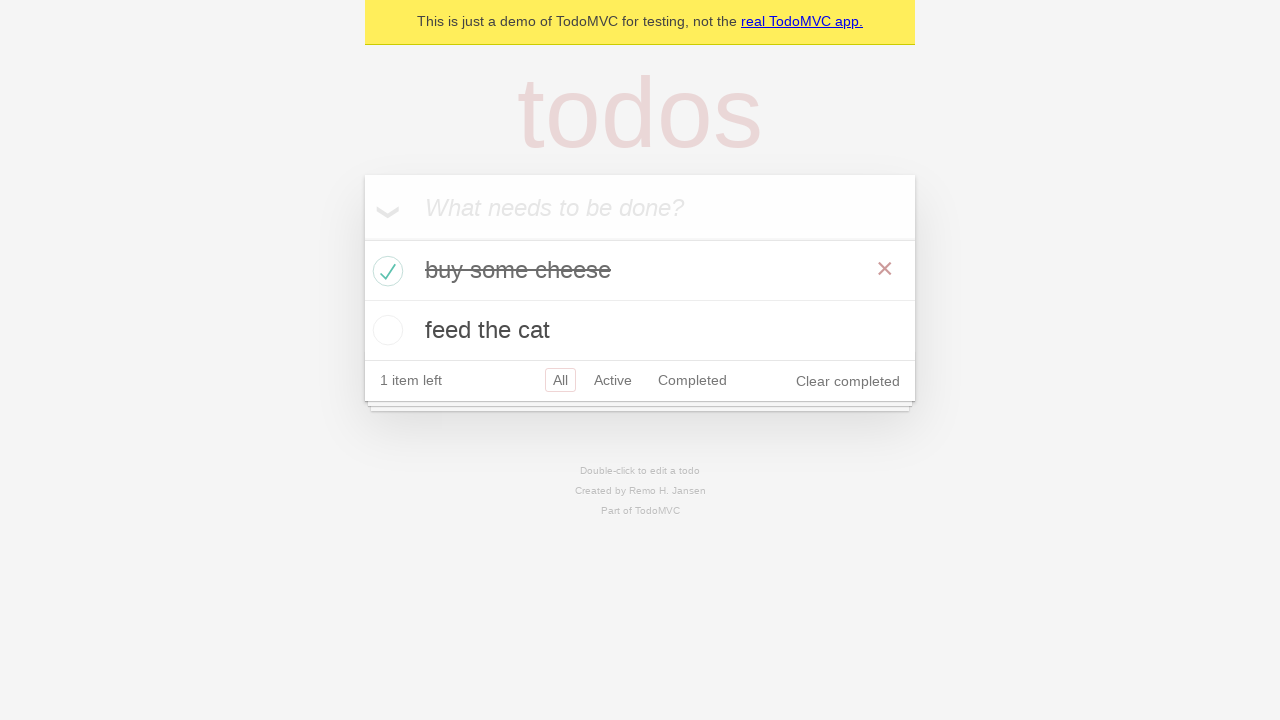

Reloaded the page to test data persistence
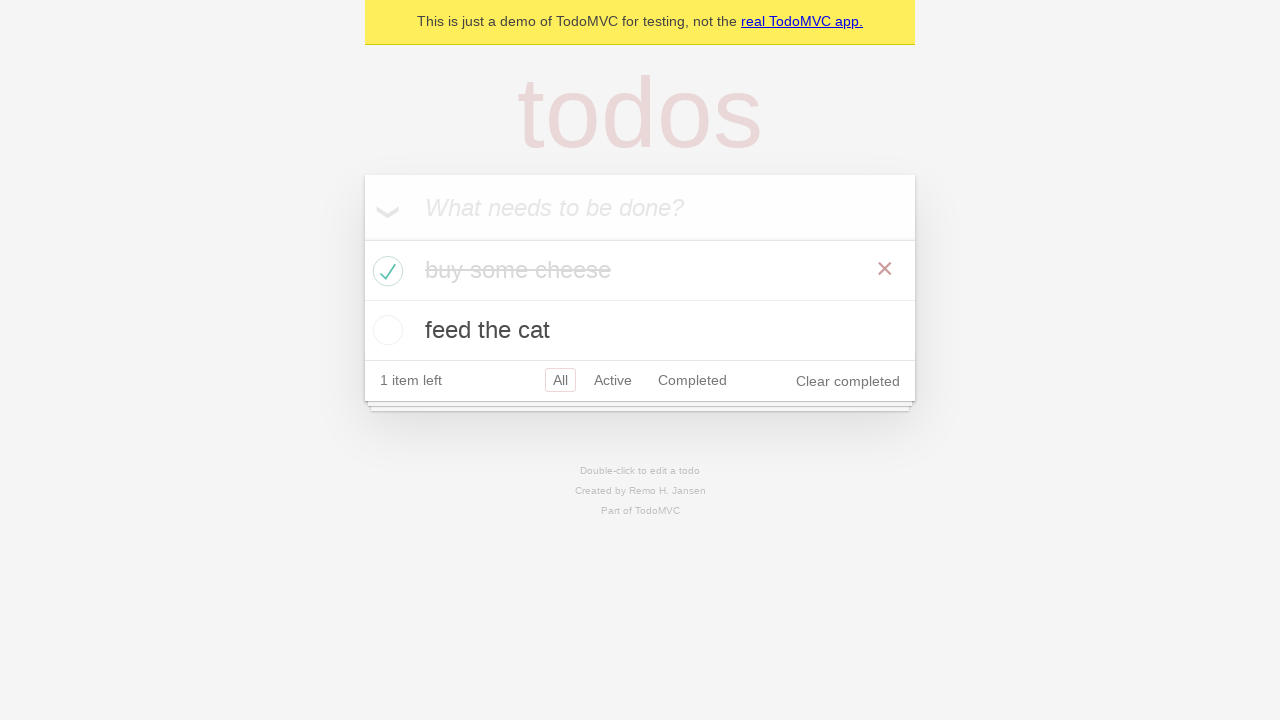

Waited for todo items to load after page reload
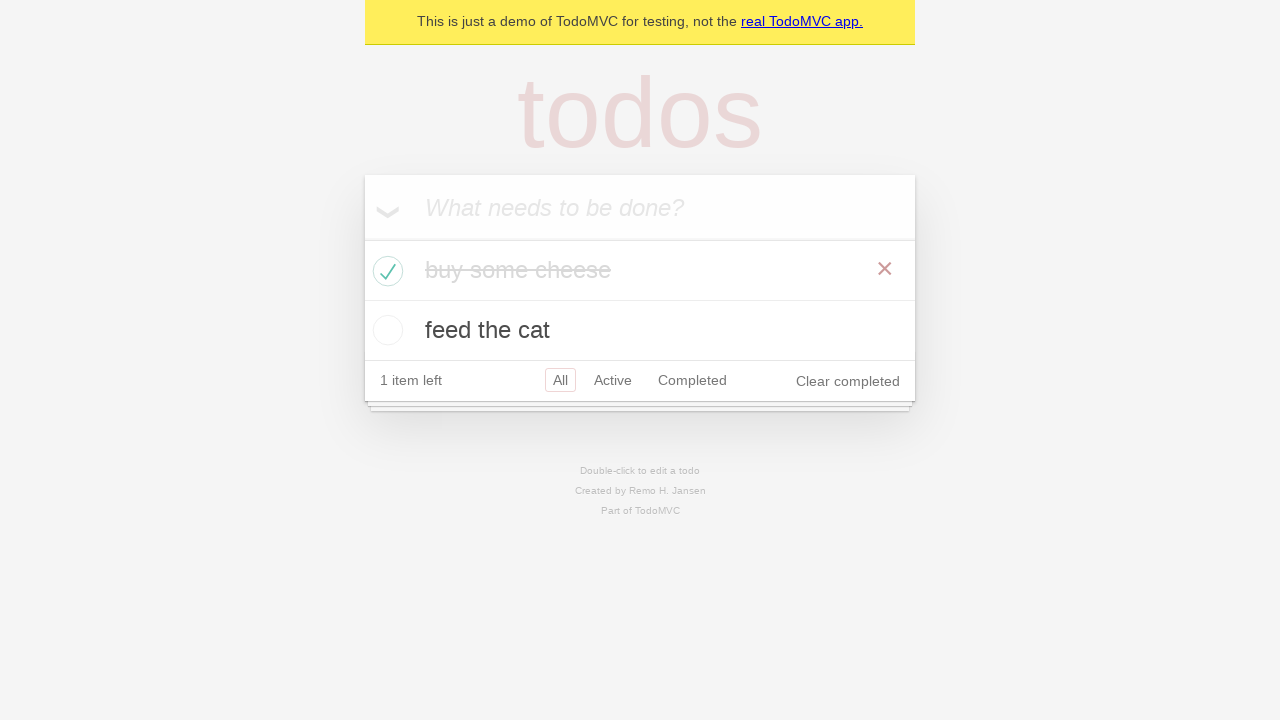

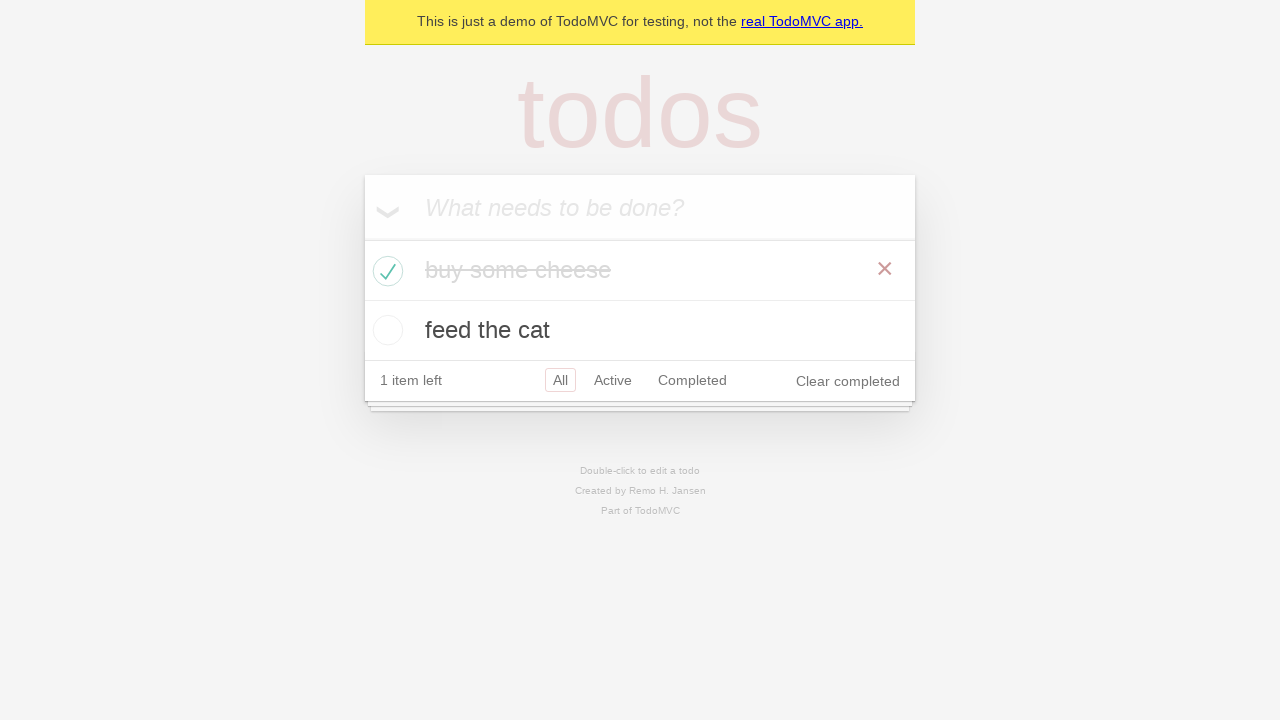